Tests weather search functionality on rp5.ru by searching for a location and verifying search results page

Starting URL: https://rp5.ru/Weather_in_the_world

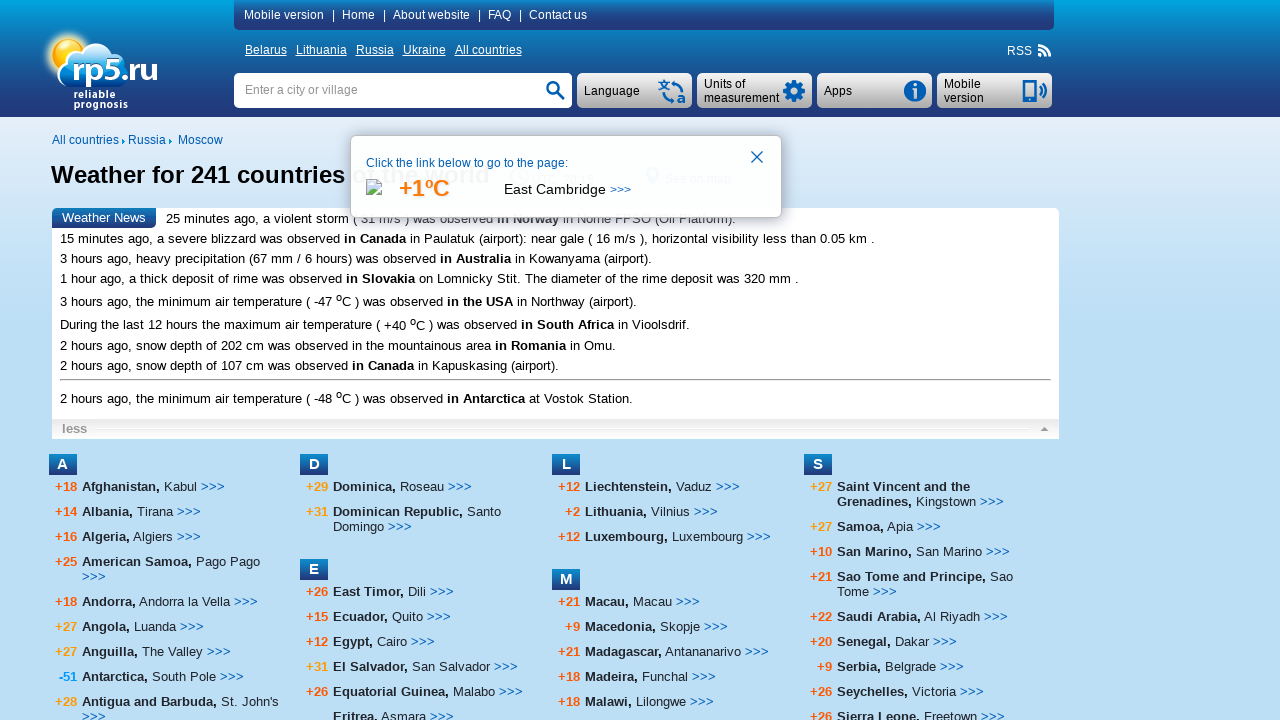

Filled search field with location 'Tanger' on input[name='searchStr']
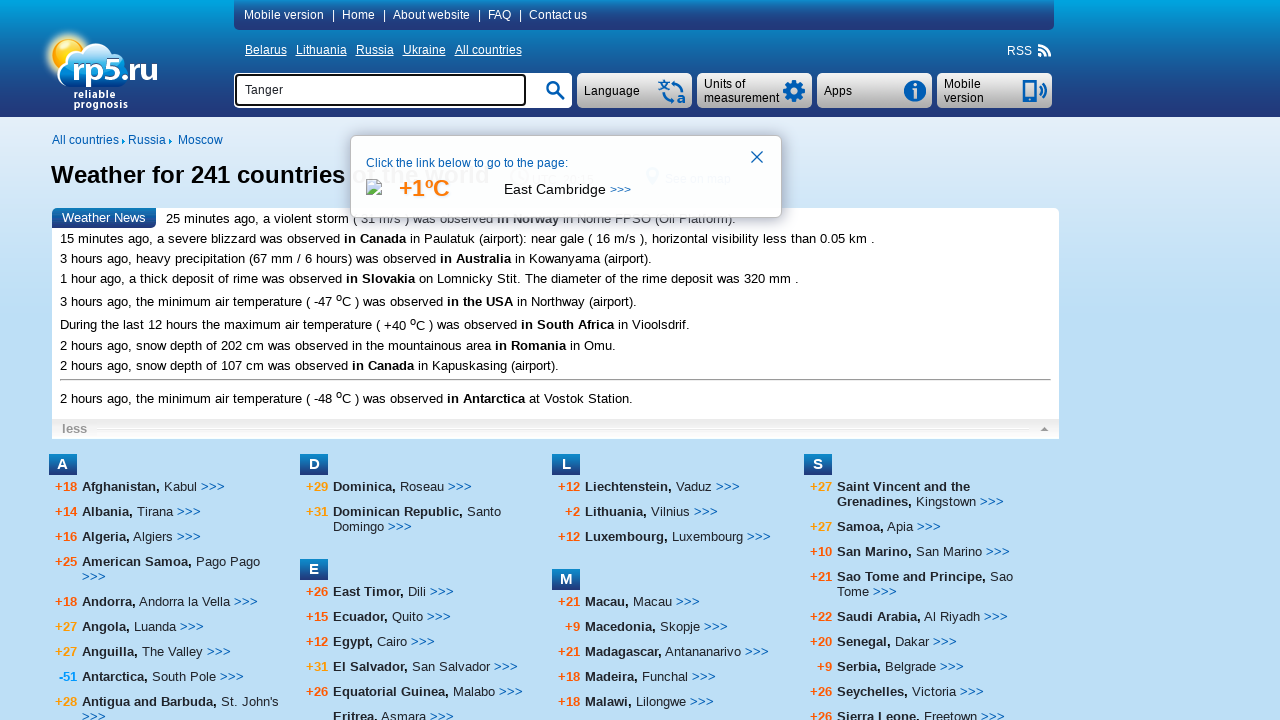

Pressed Enter to submit location search on input[name='searchStr']
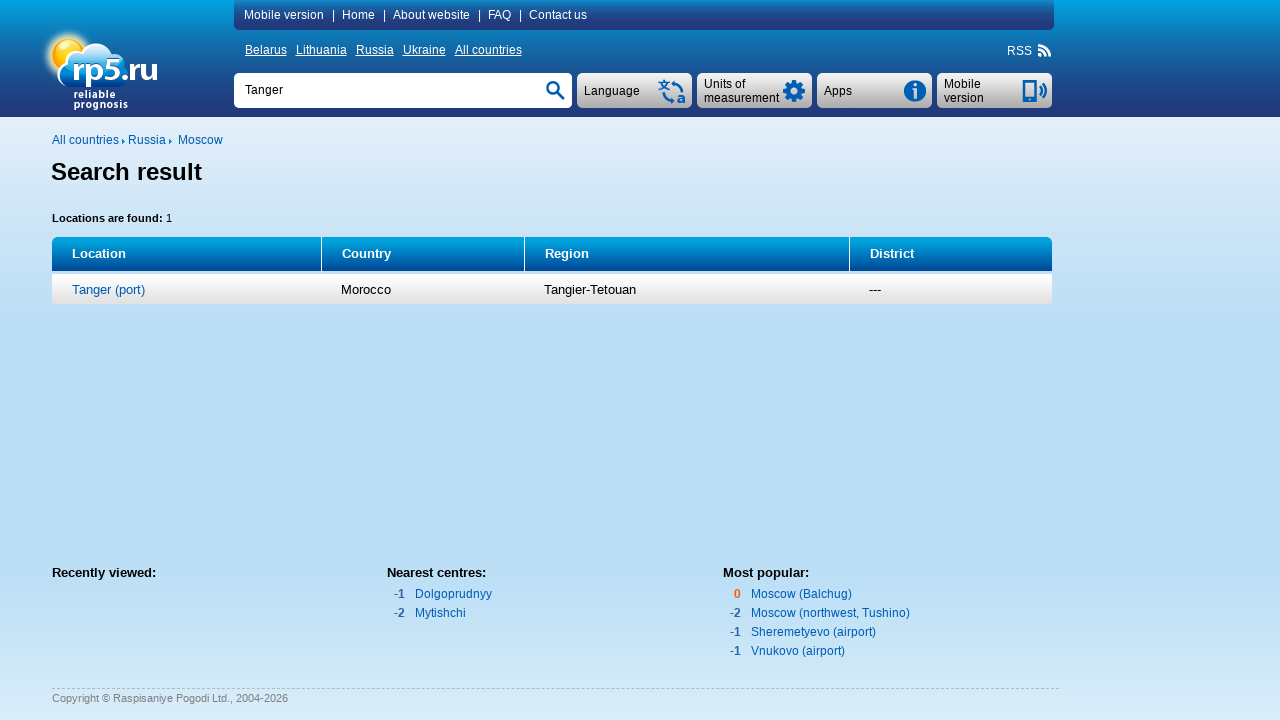

Search results page loaded with heading element
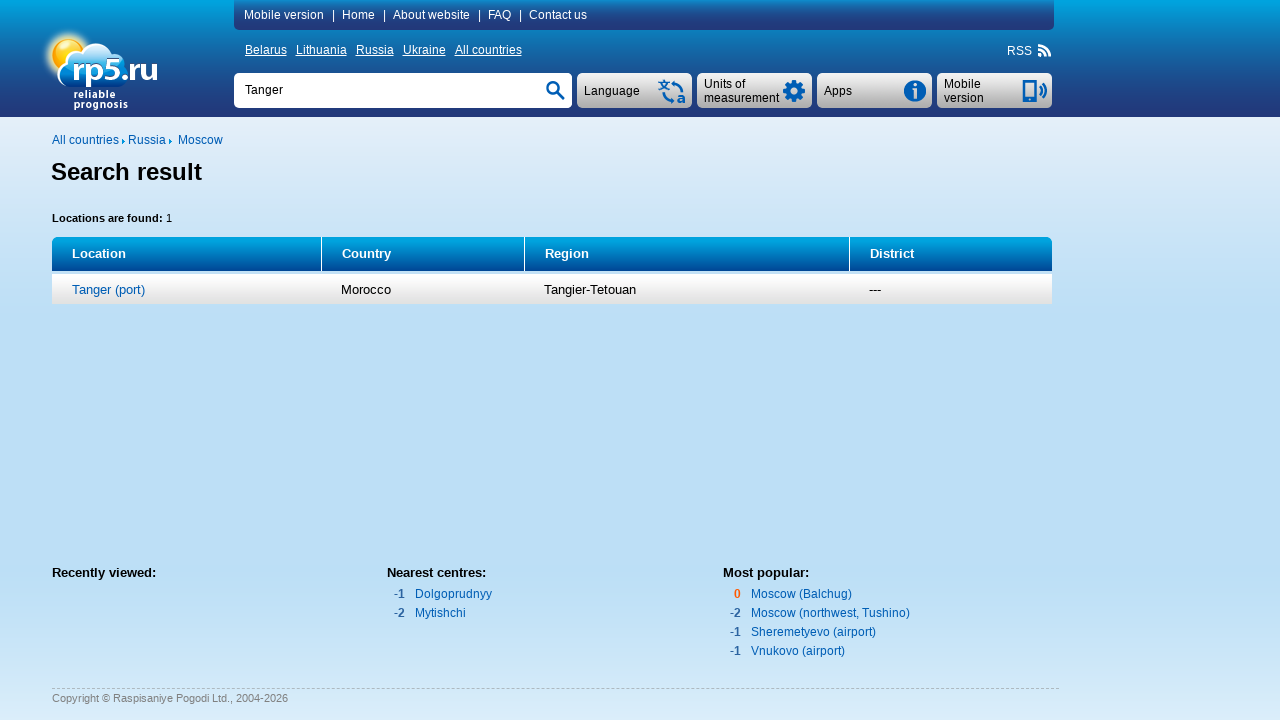

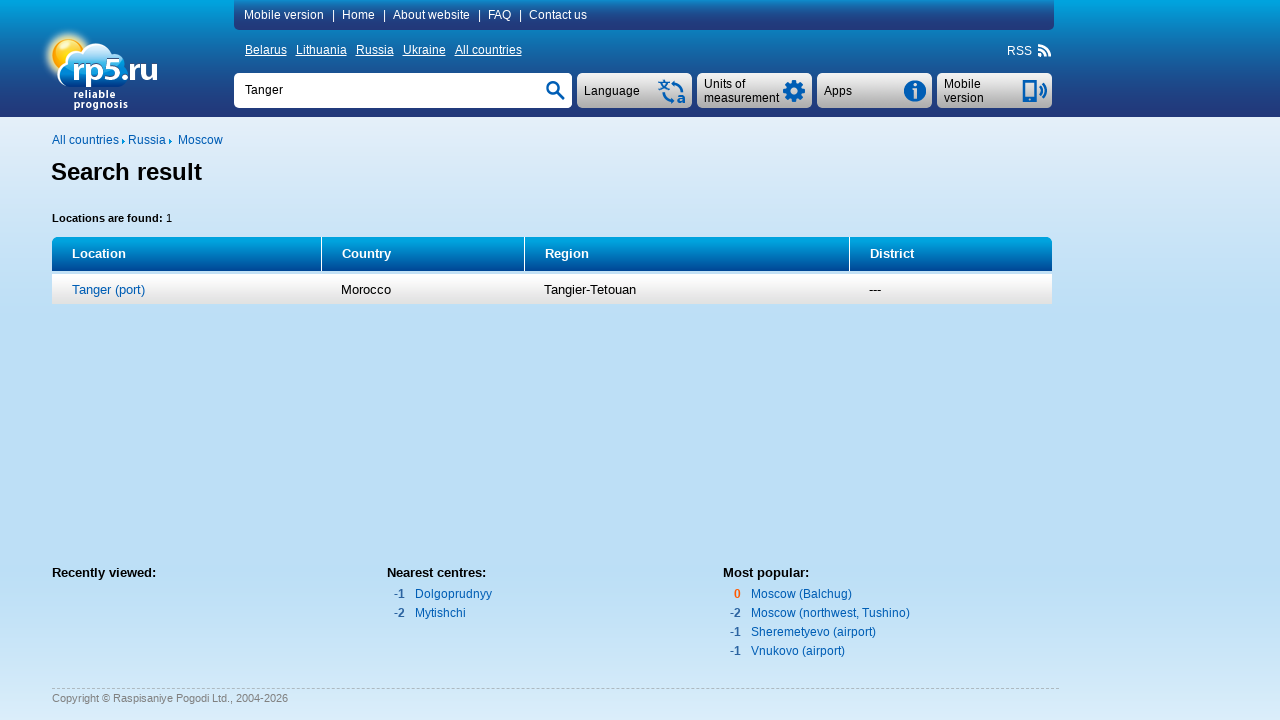